Tests enable/disable functionality by clicking disable button then enable button to toggle input state

Starting URL: https://codenboxautomationlab.com/practice/

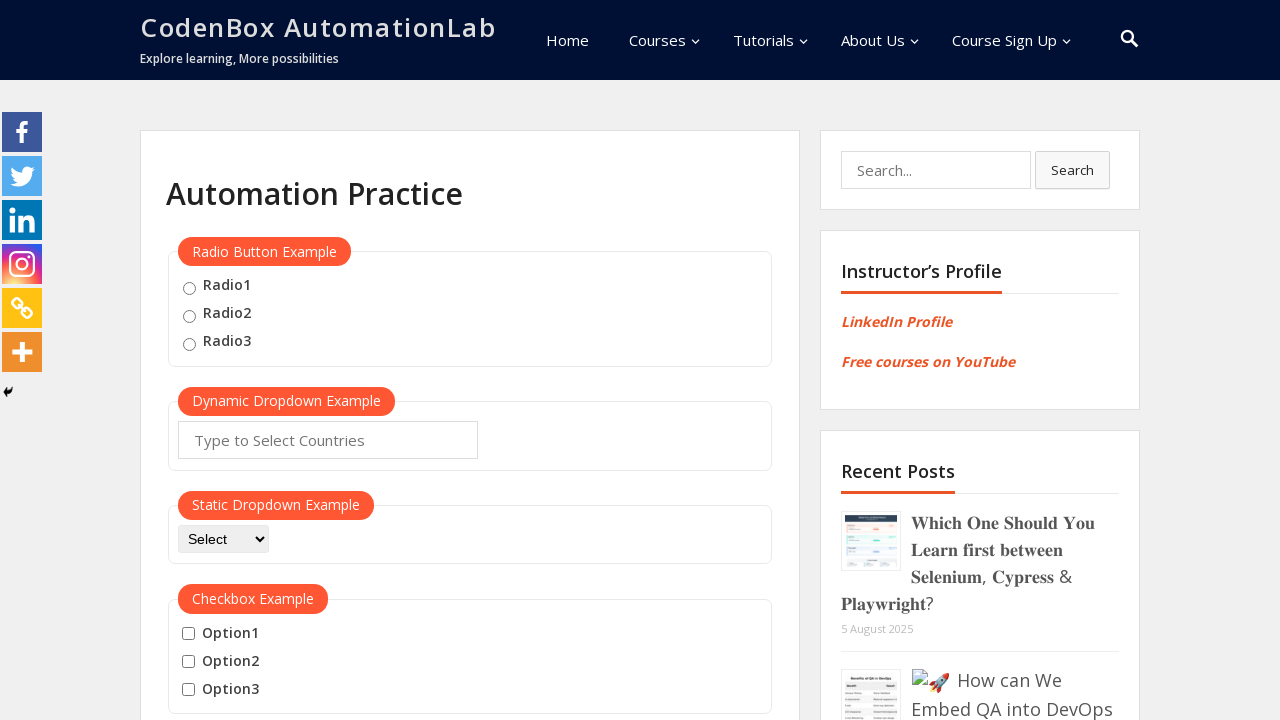

Scrolled down to view enable/disable button section
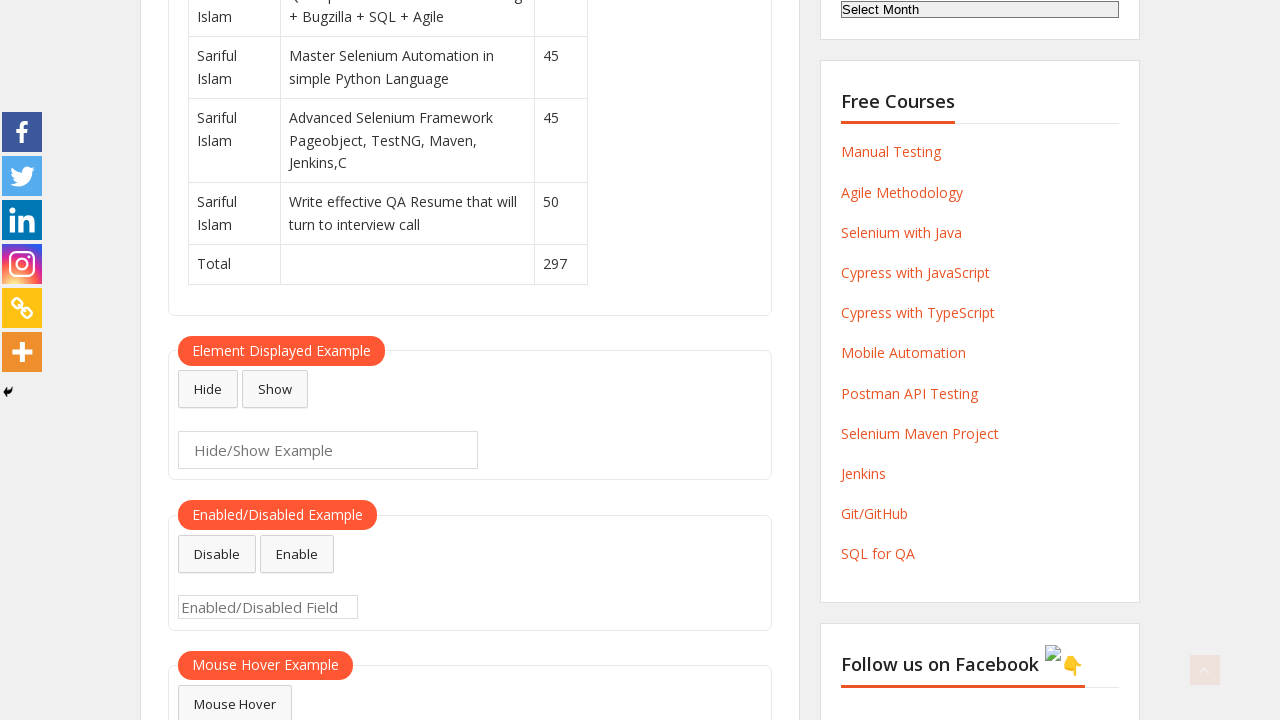

Clicked disable button to disable input at (217, 554) on #disabled-button
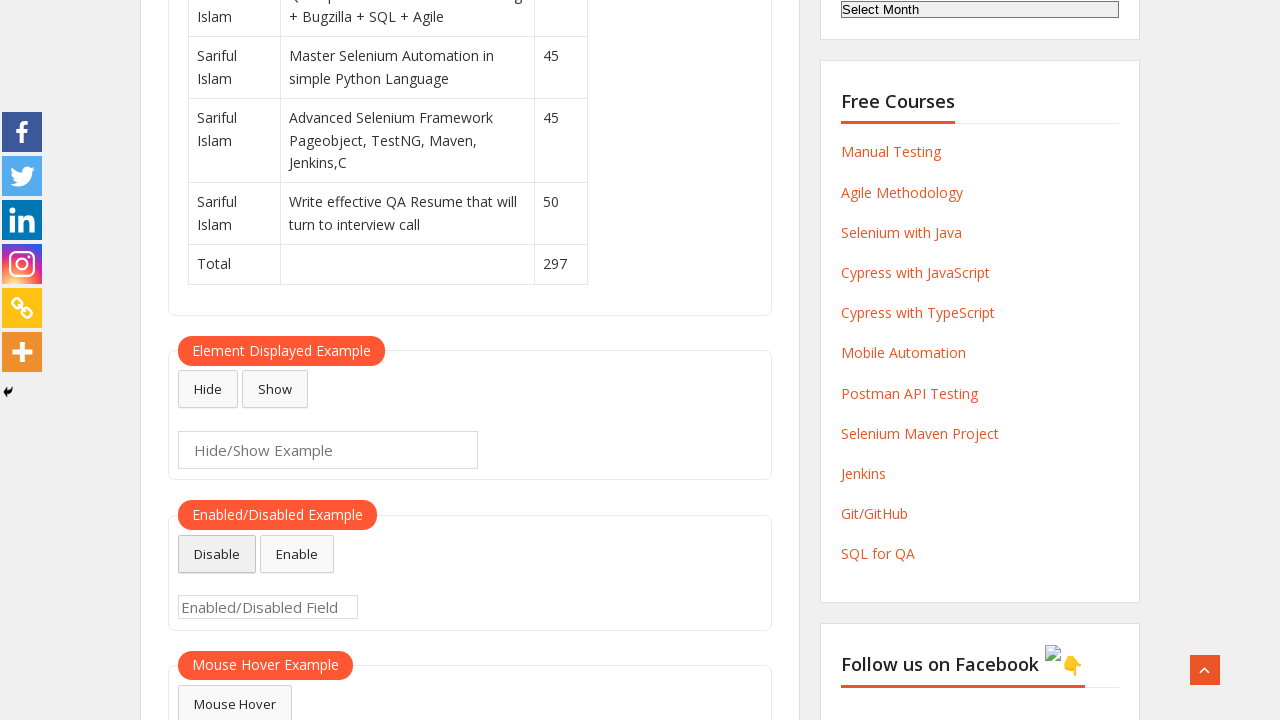

Clicked enable button to re-enable input at (297, 554) on #enabled-button
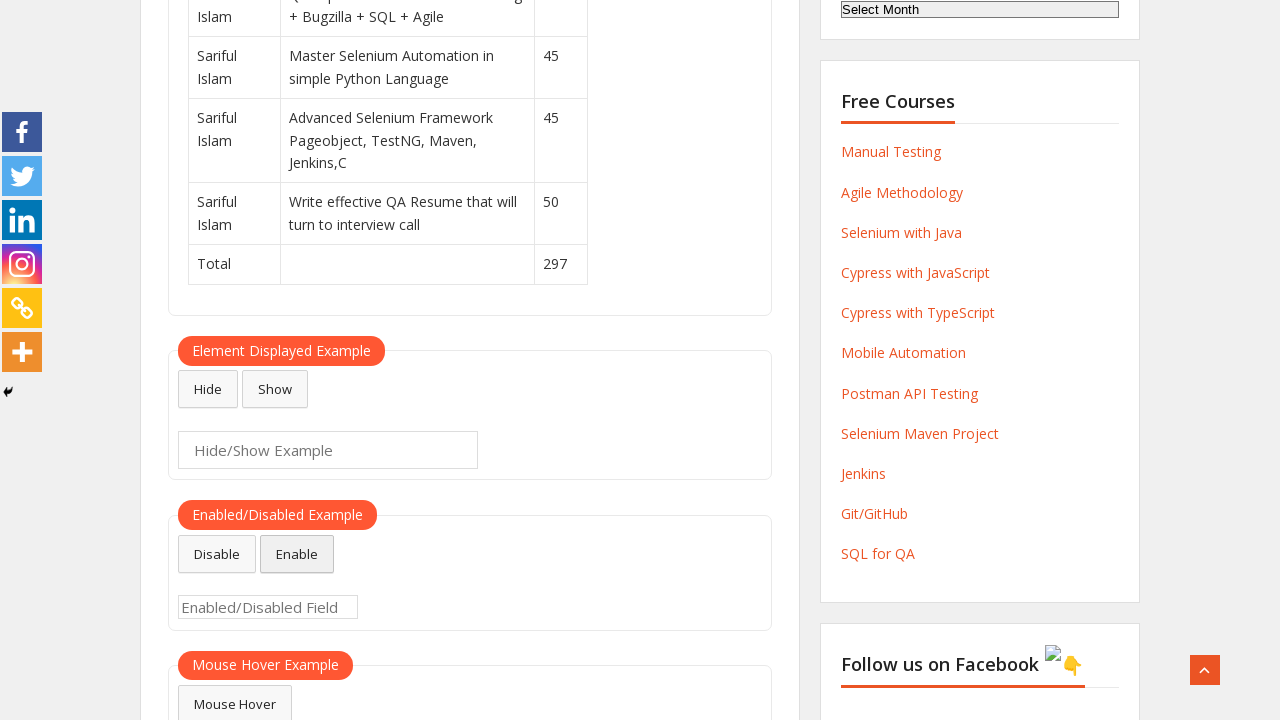

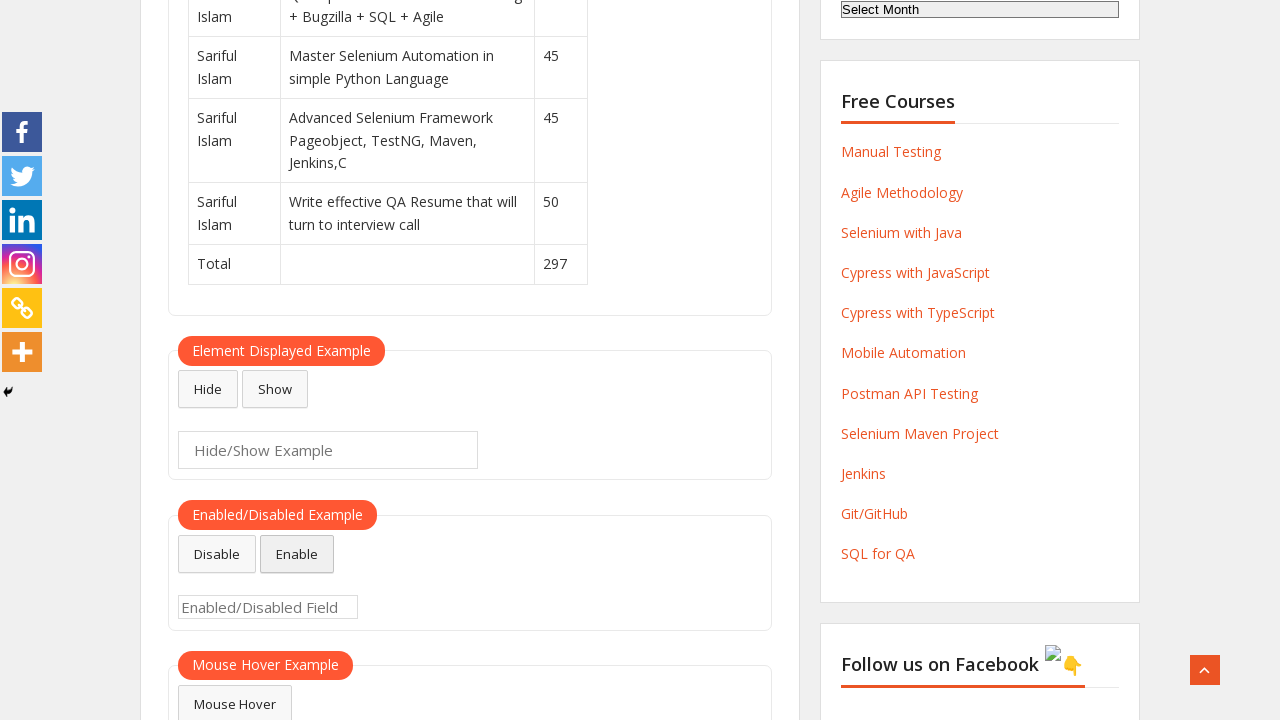